Clicks the Browse Languages link in the footer and verifies navigation

Starting URL: https://www.99-bottles-of-beer.net/

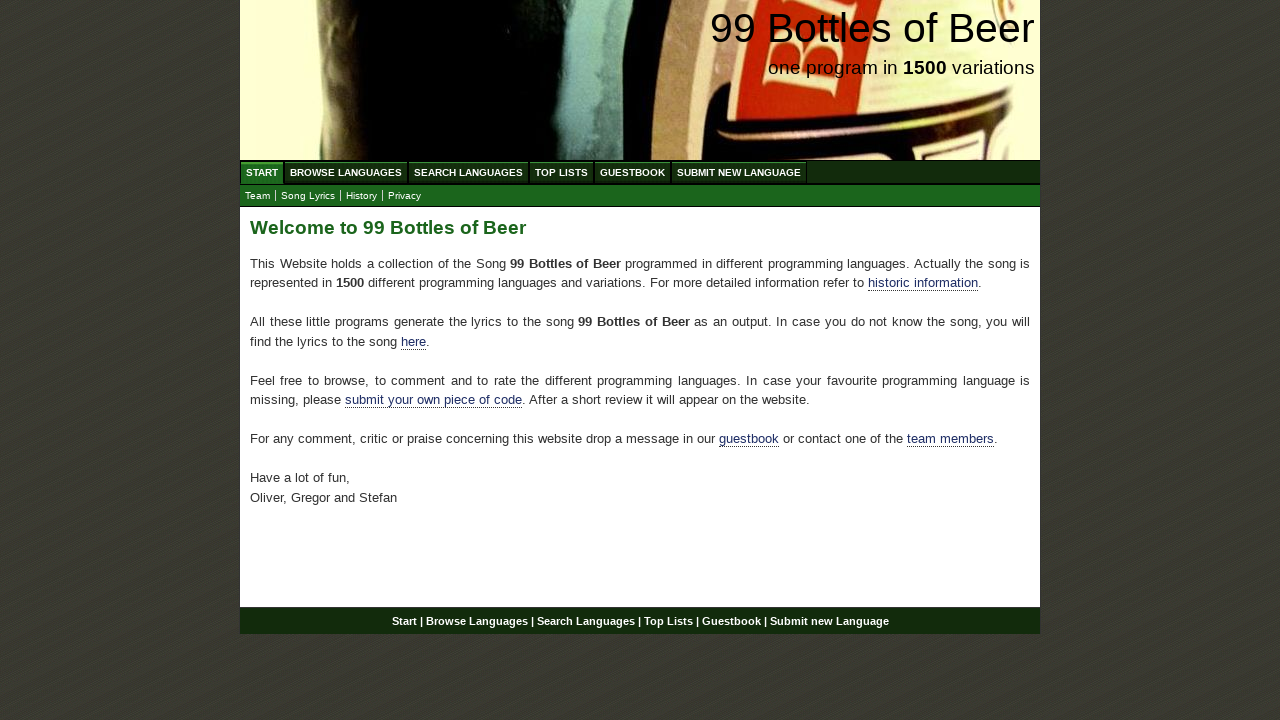

Clicked the Browse Languages link in the footer at (476, 621) on div#footer a[href='/abc.html']
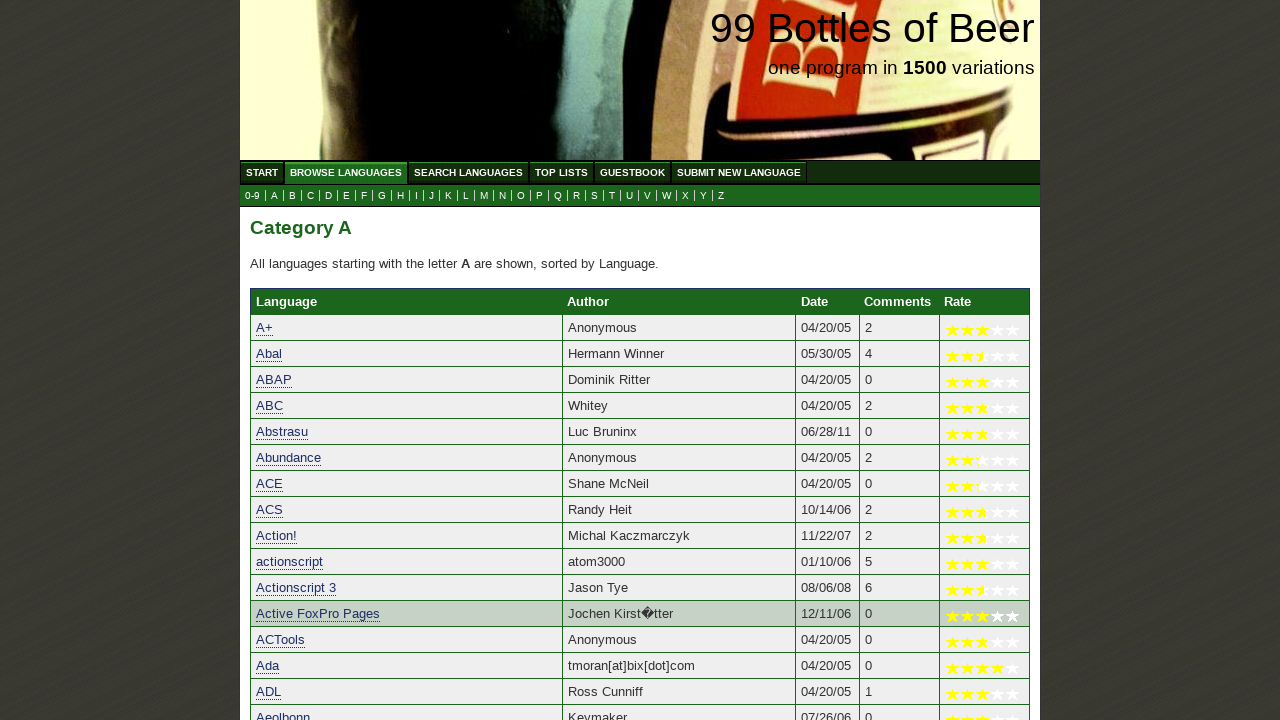

Navigation to Browse Languages page completed
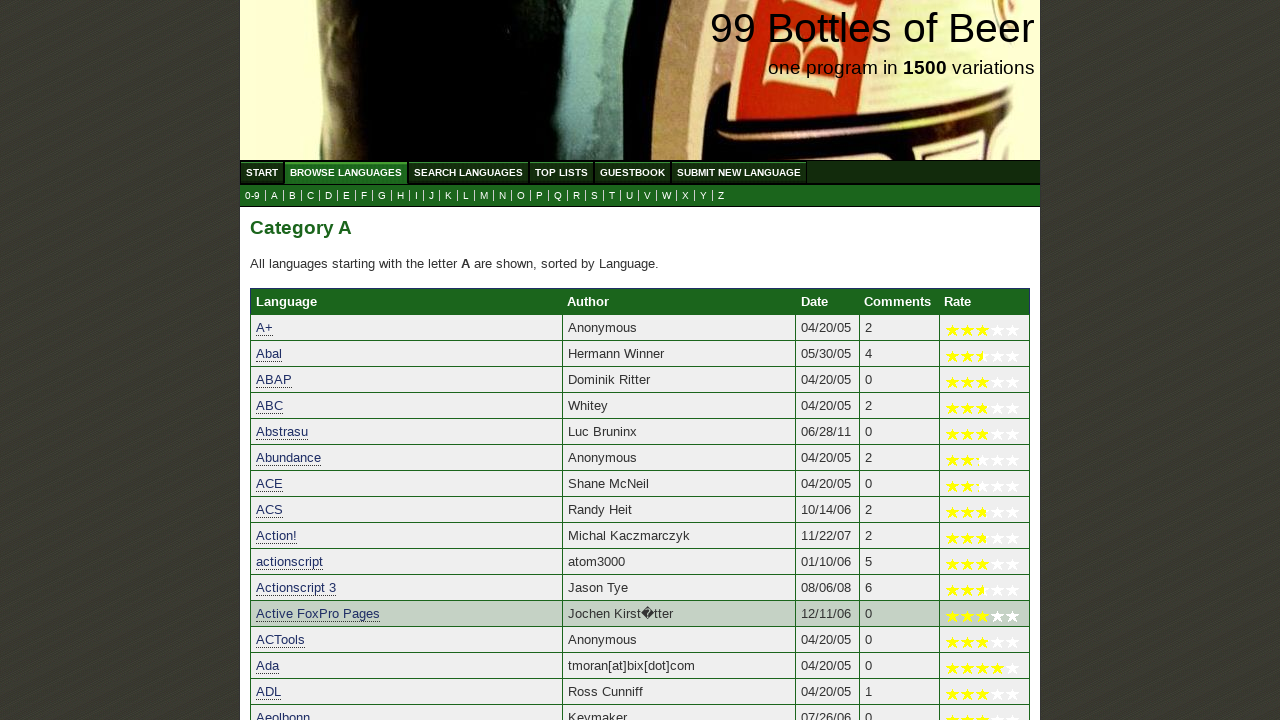

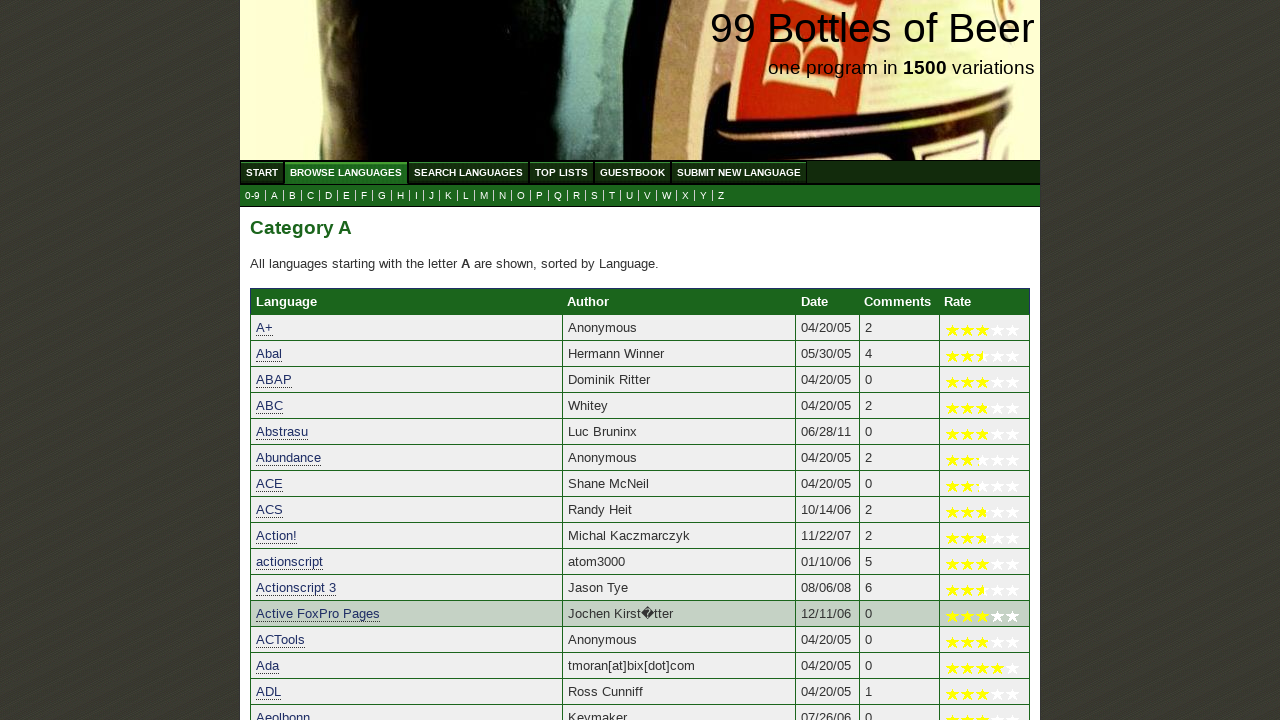